Tests checkbox interactions by checking and unchecking checkboxes and verifying their states

Starting URL: https://the-internet.herokuapp.com/checkboxes

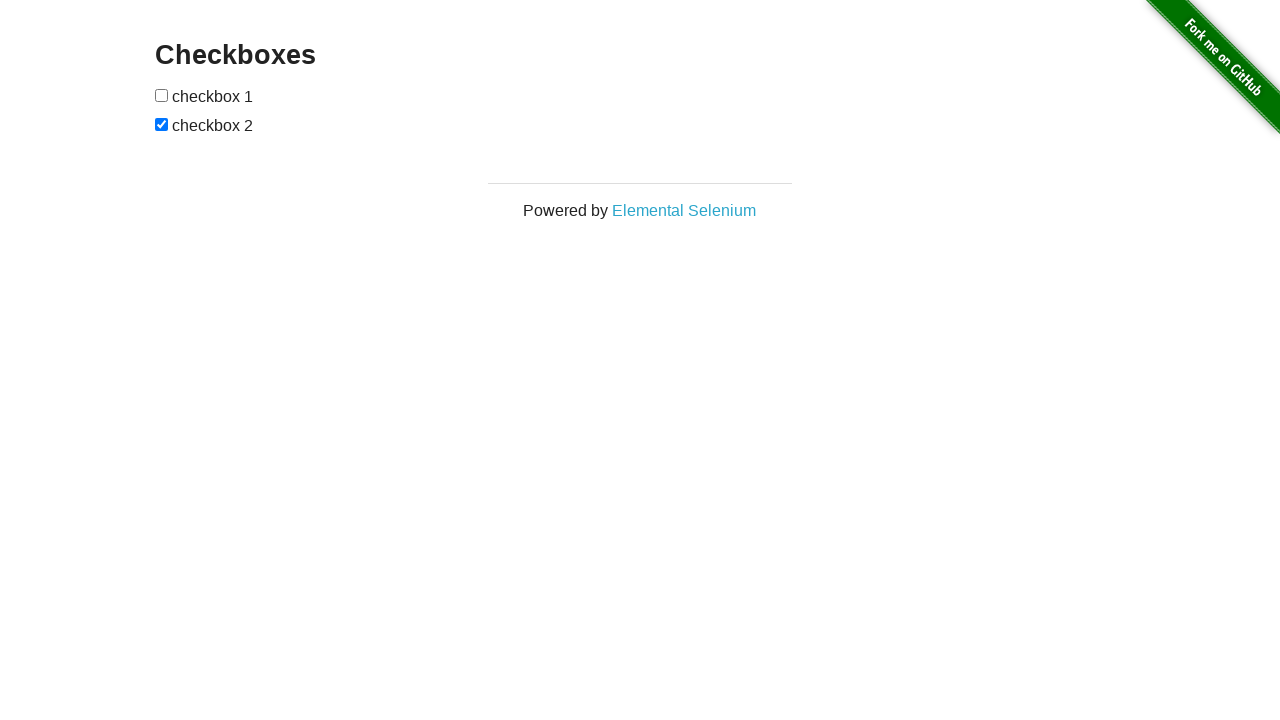

Located and checked the first checkbox at (162, 95) on internal:role=checkbox >> nth=0
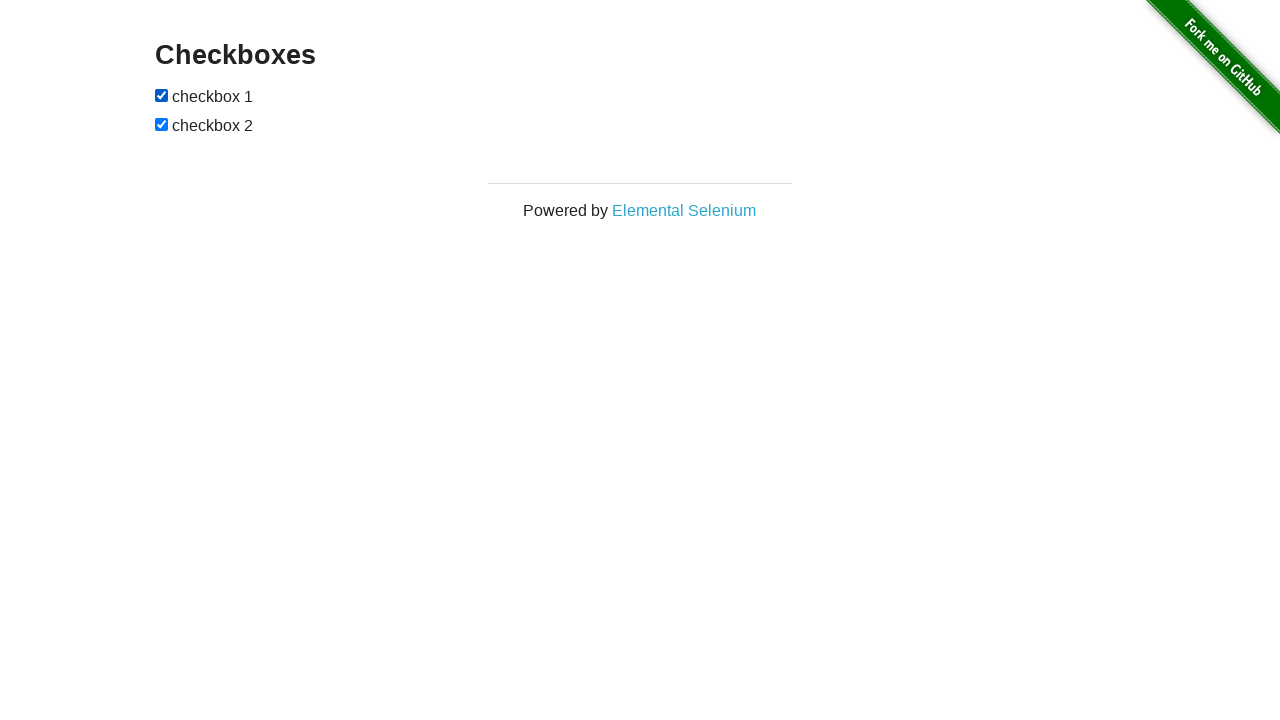

Located and unchecked the last checkbox at (162, 124) on internal:role=checkbox >> nth=-1
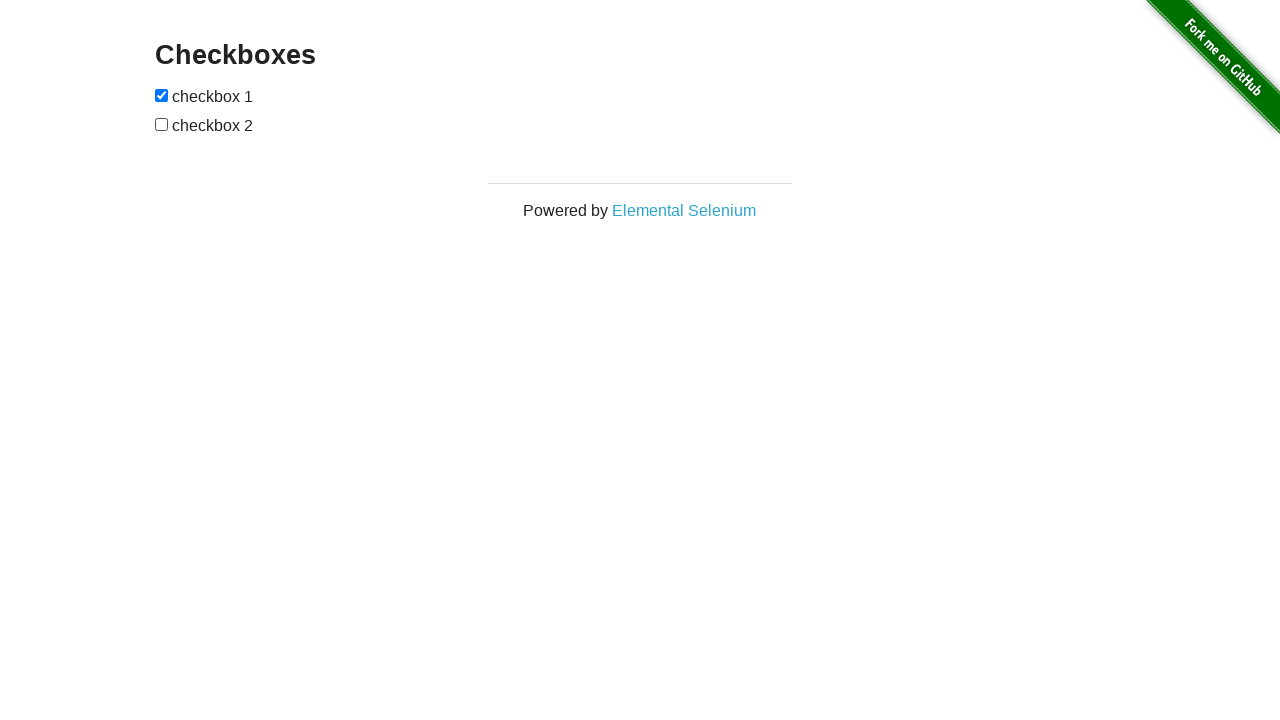

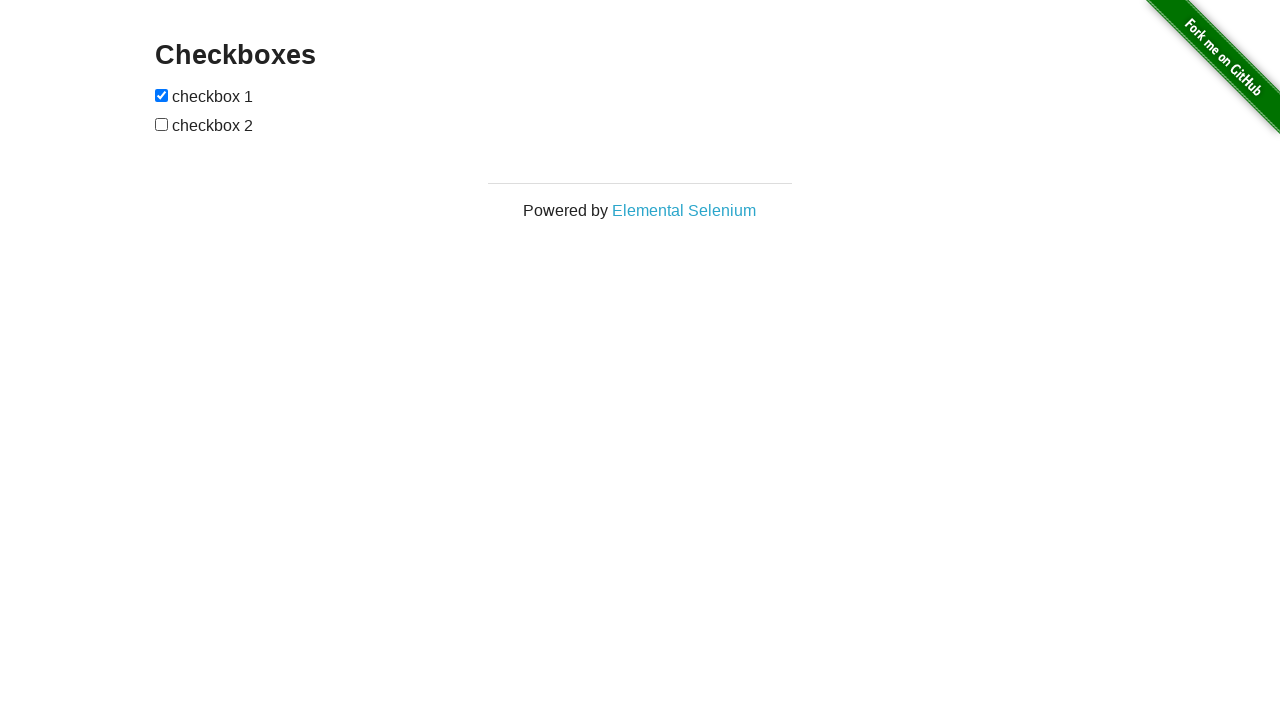